Tests stale element handling by removing a checkbox element and verifying it becomes stale

Starting URL: https://the-internet.herokuapp.com/dynamic_controls

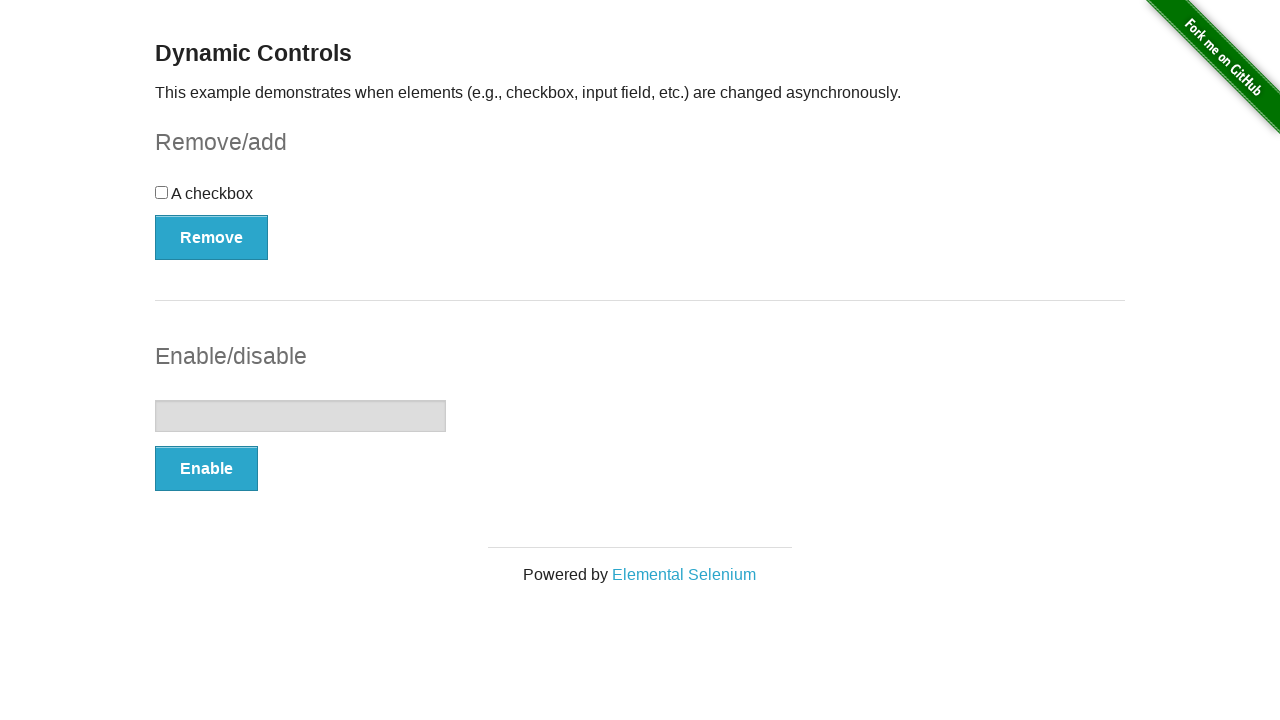

Located checkbox element with id 'checkbox'
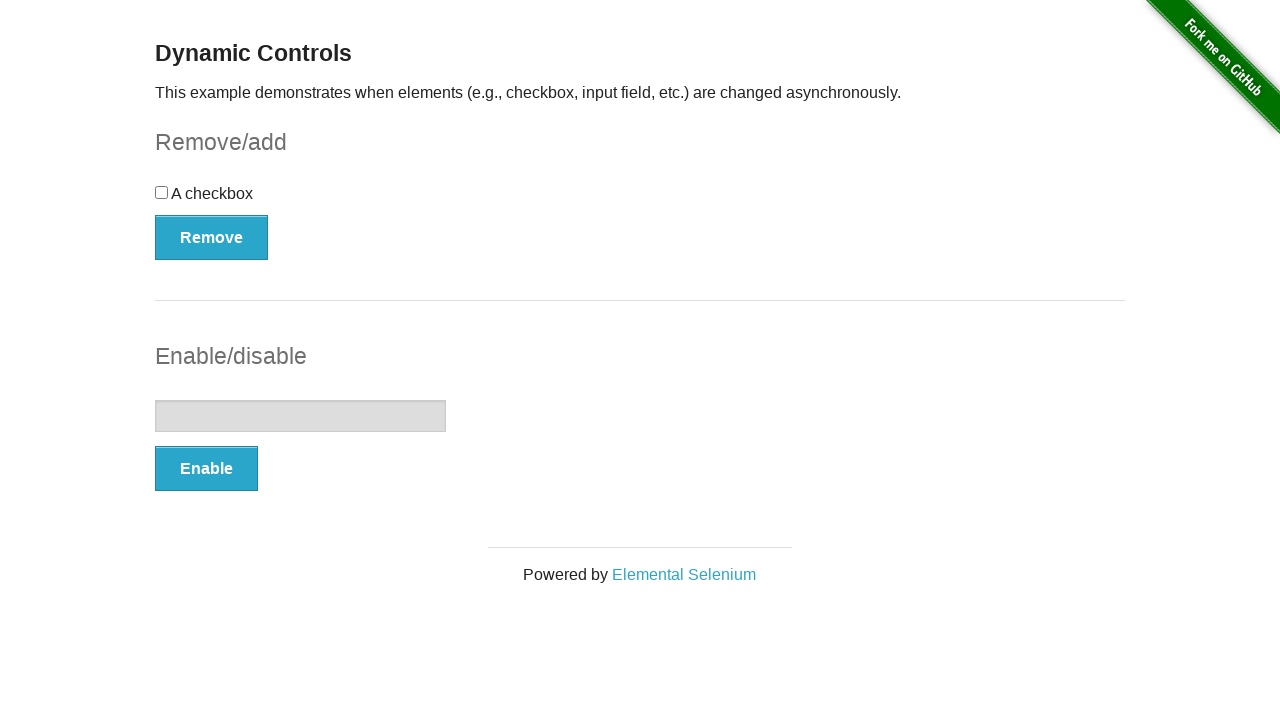

Clicked 'Remove' button to trigger checkbox removal at (212, 237) on xpath=//button[contains(text(),'Remove')]
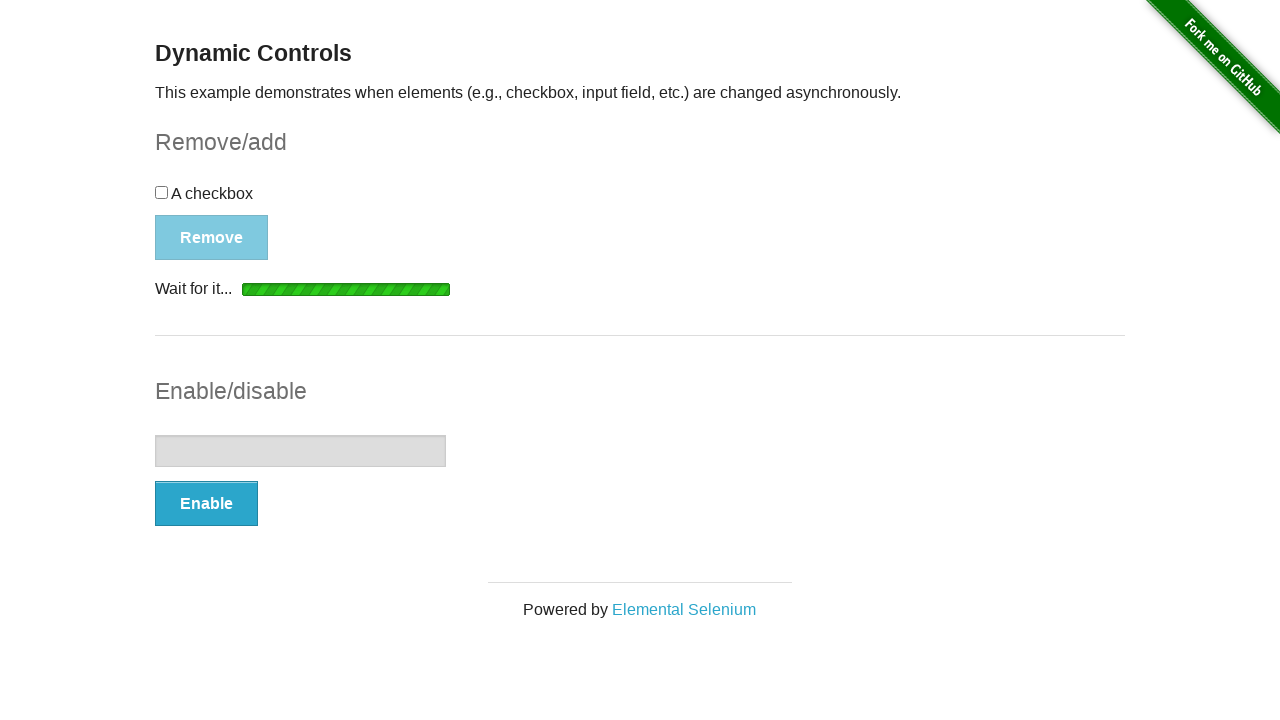

Verified checkbox element was detached from DOM and became stale
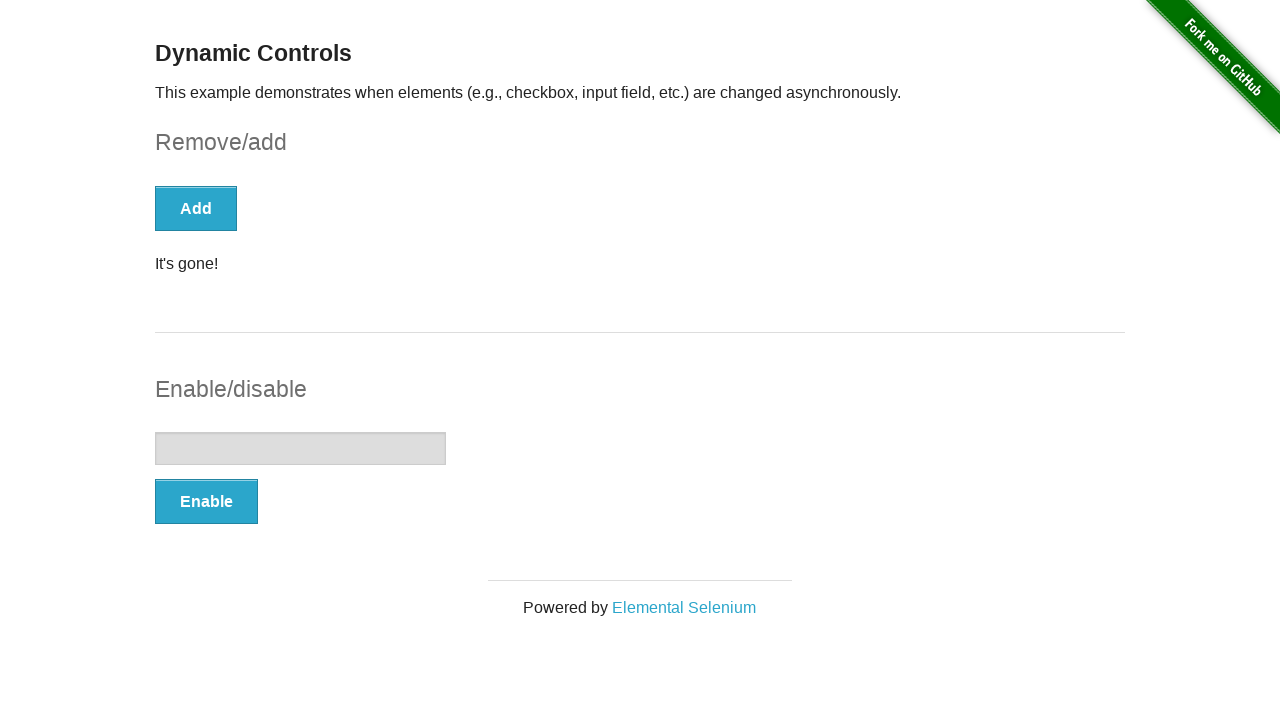

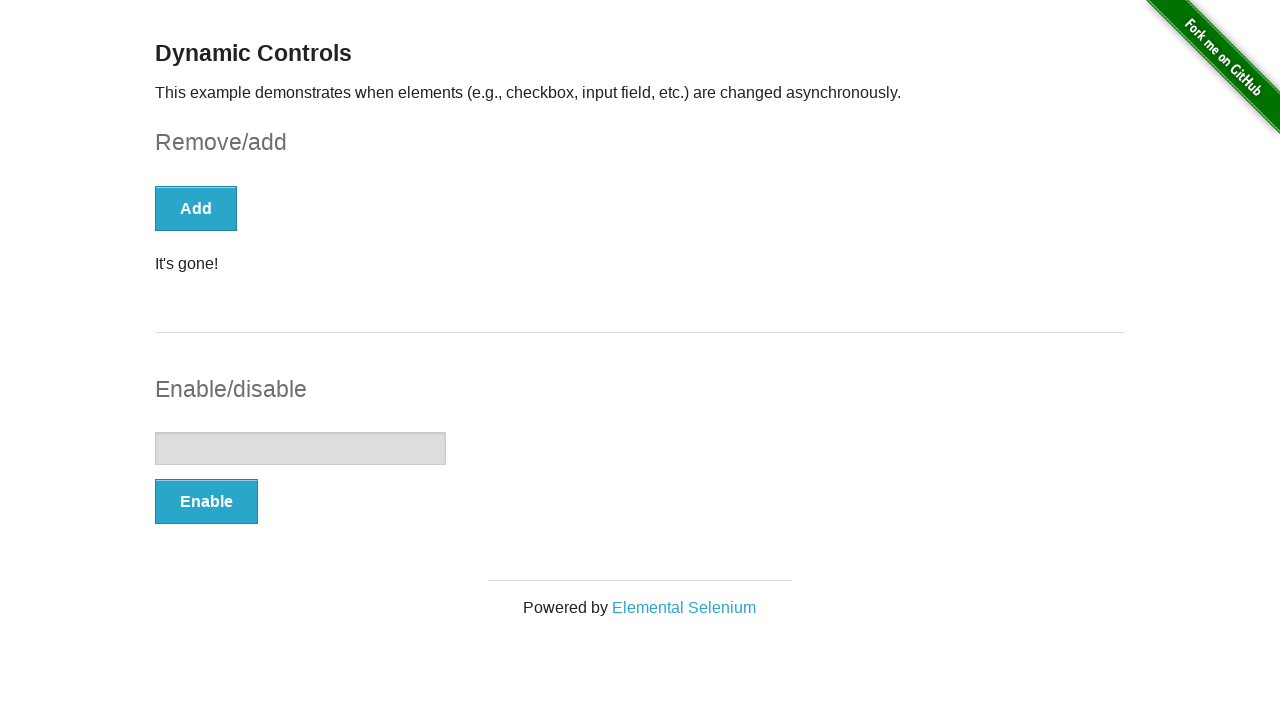